Tests selecting an option from a dropdown menu by visible text and verifies the selected value

Starting URL: https://eviltester.github.io/supportclasses/

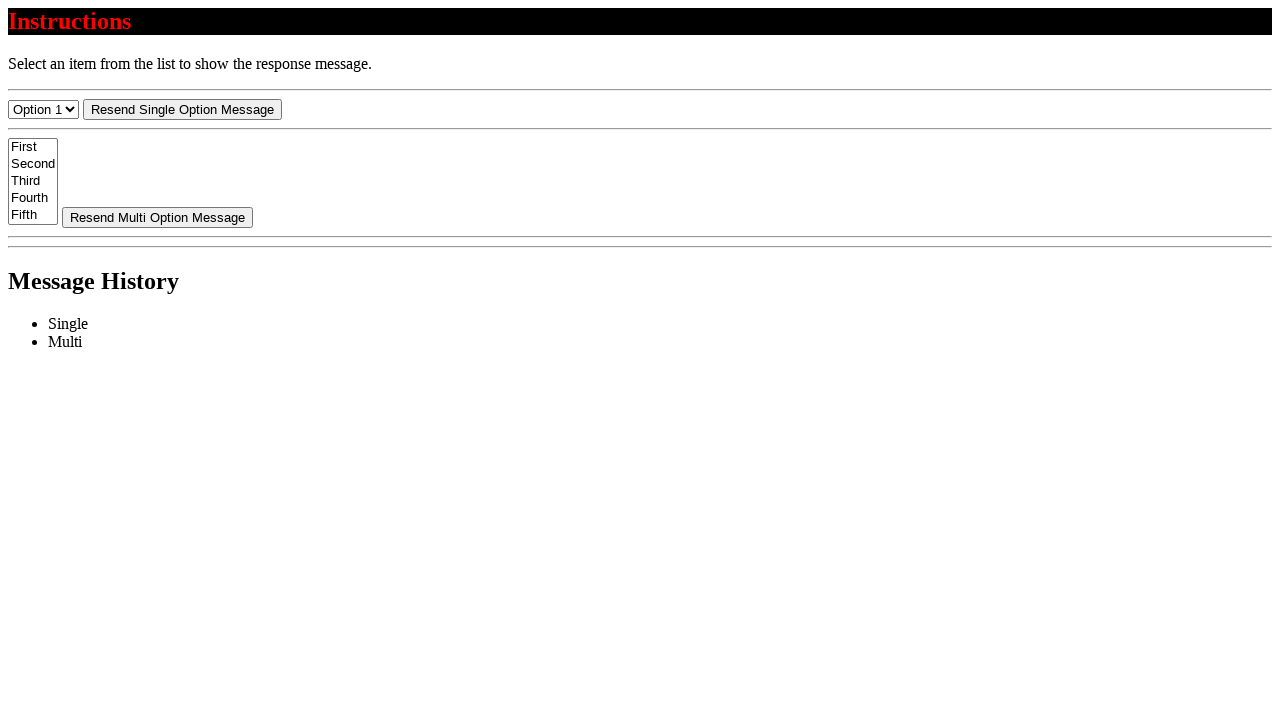

Selected 'Option 3' from the dropdown menu by visible text on #select-menu
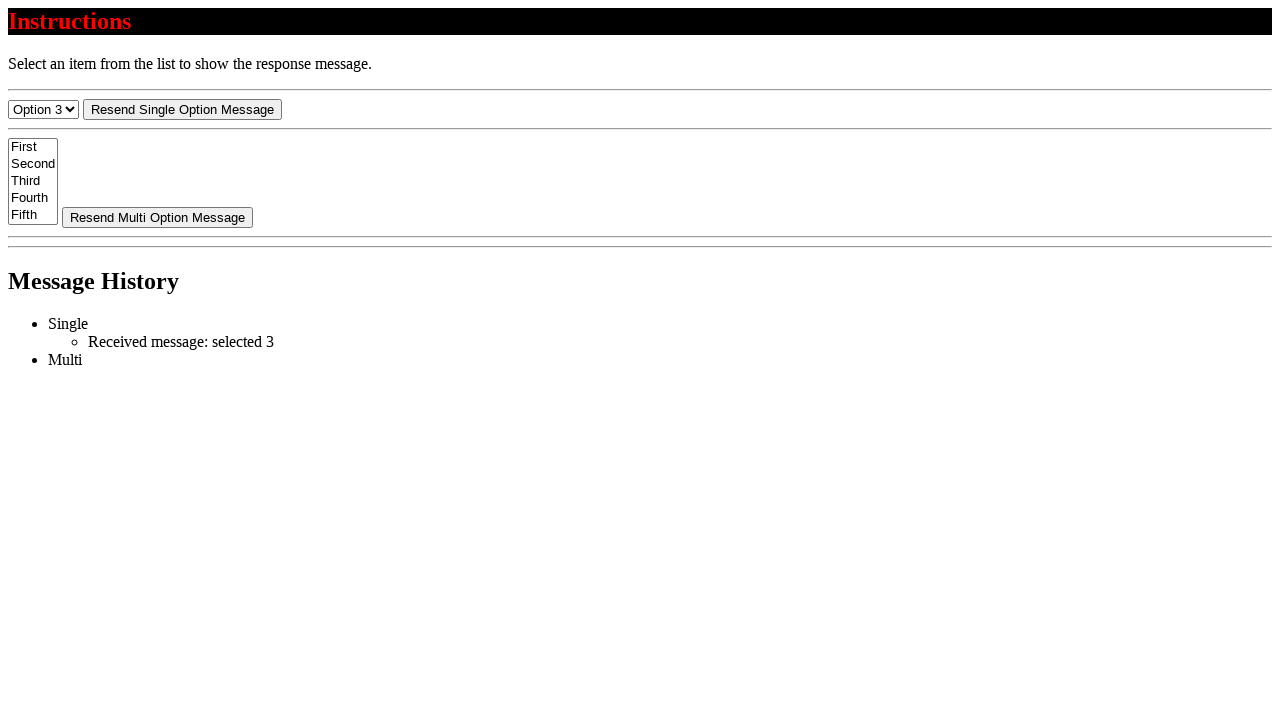

Retrieved the selected option value from dropdown
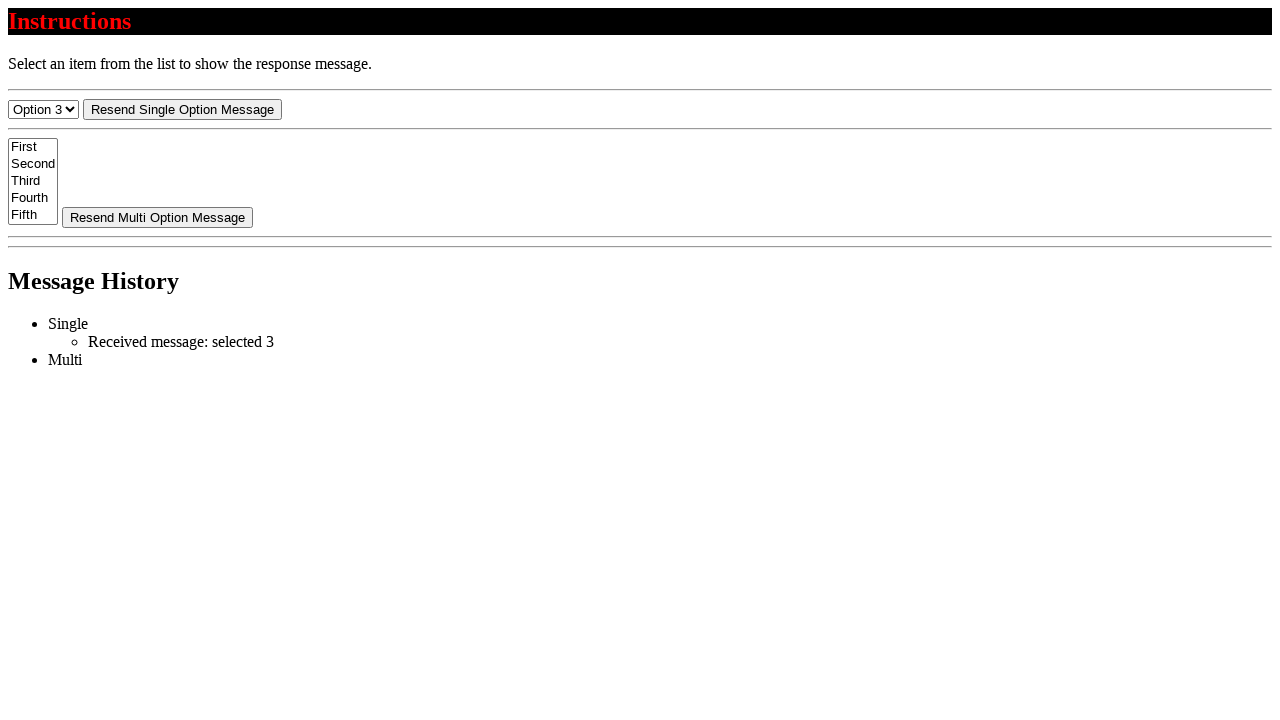

Verified that the selected value is '3'
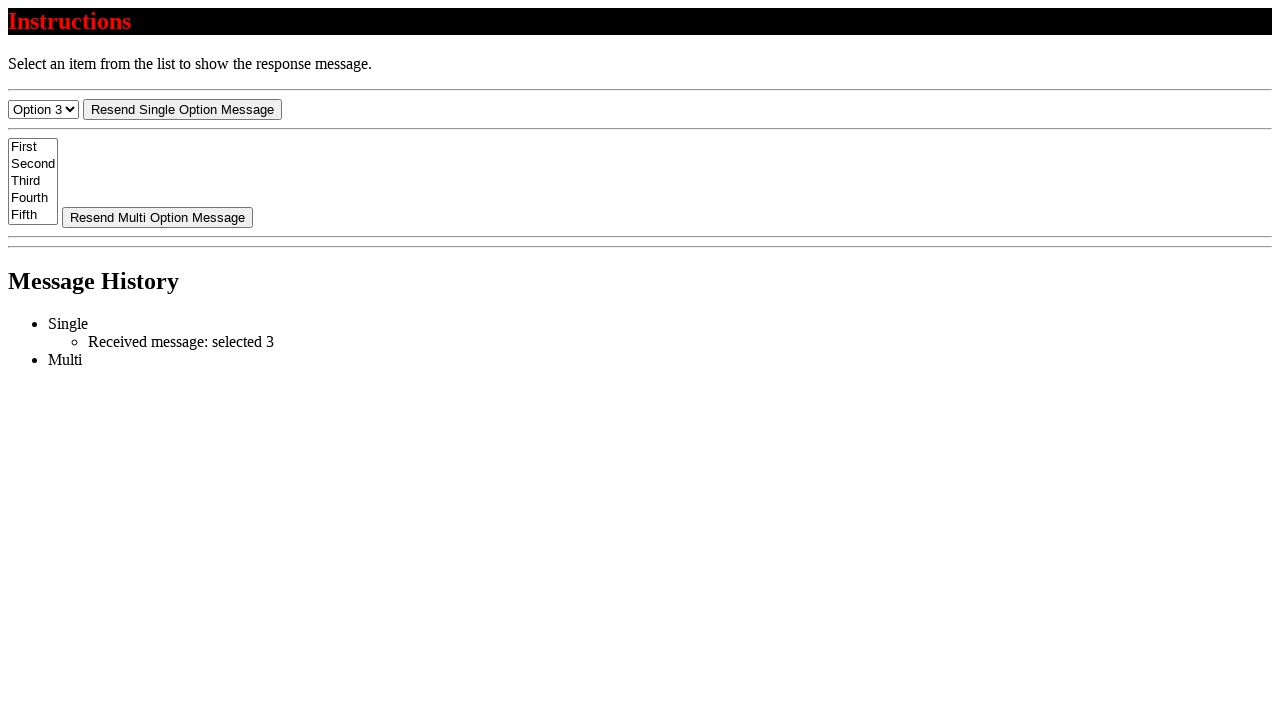

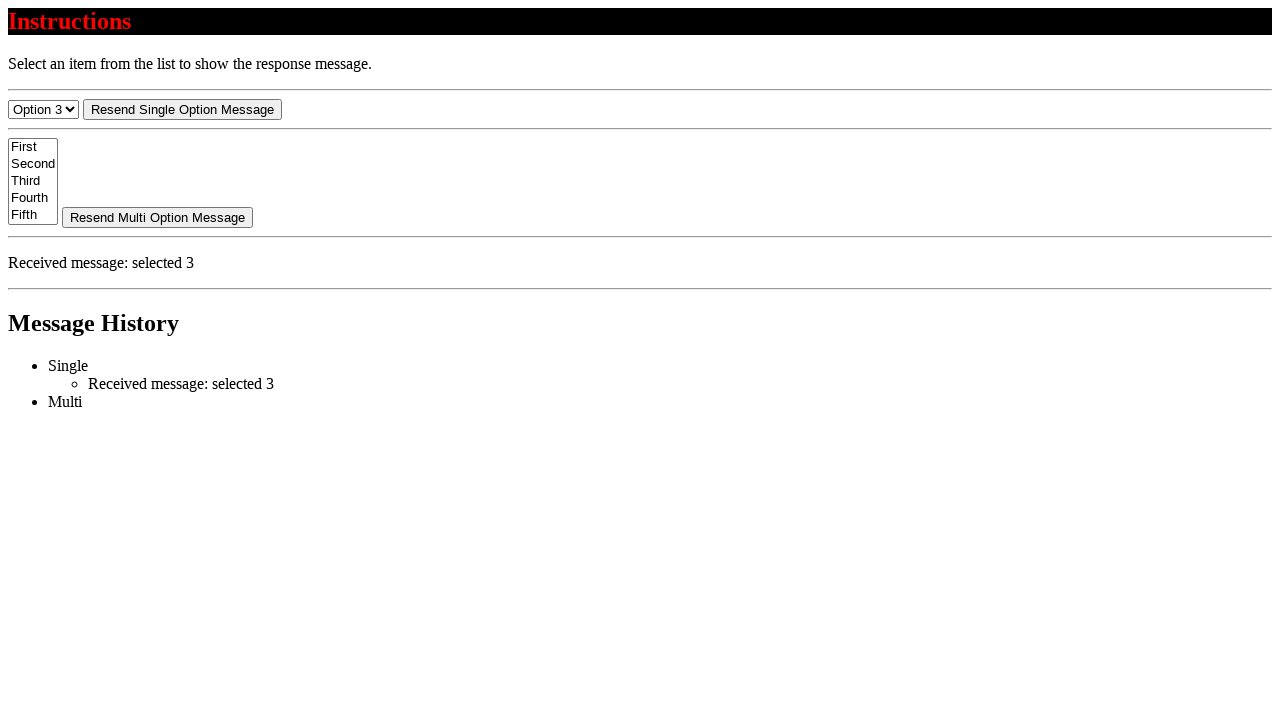